Tests opting out of A/B tests by adding an opt-out cookie before visiting the A/B test page, then navigating to the test page to verify it shows "No A/B Test" heading.

Starting URL: http://the-internet.herokuapp.com

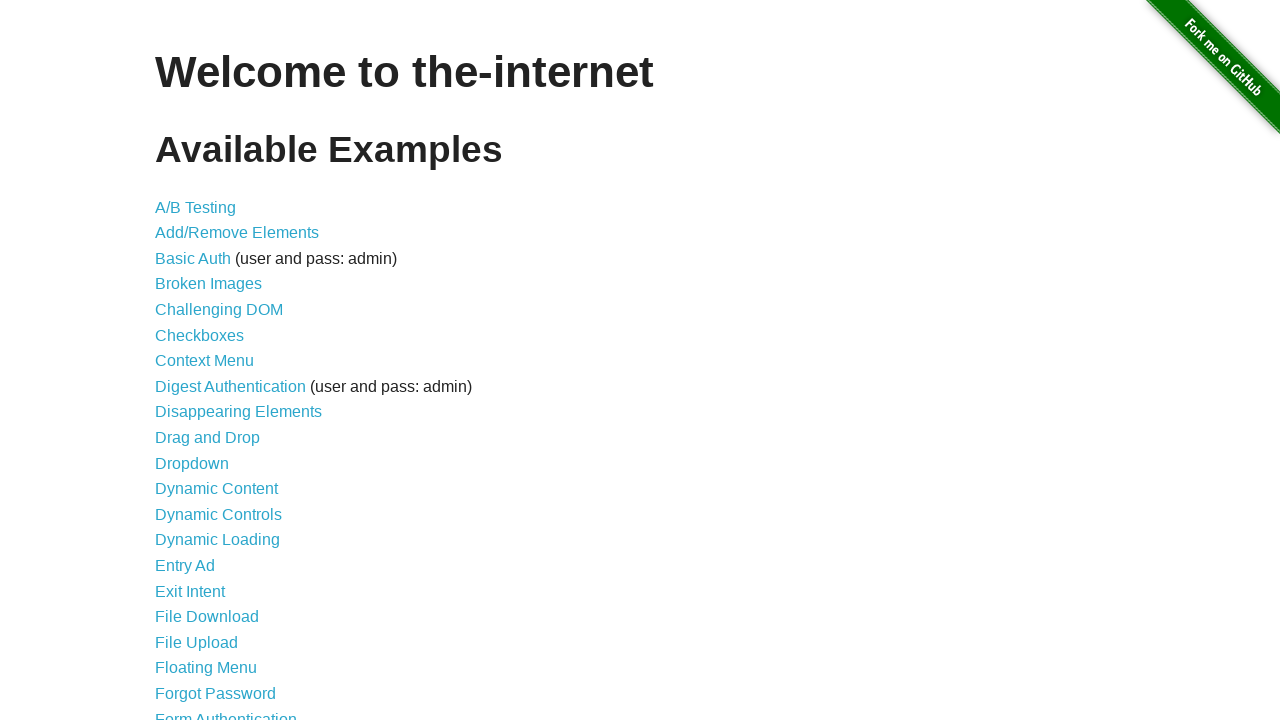

Added optimizelyOptOut cookie to opt out of A/B tests
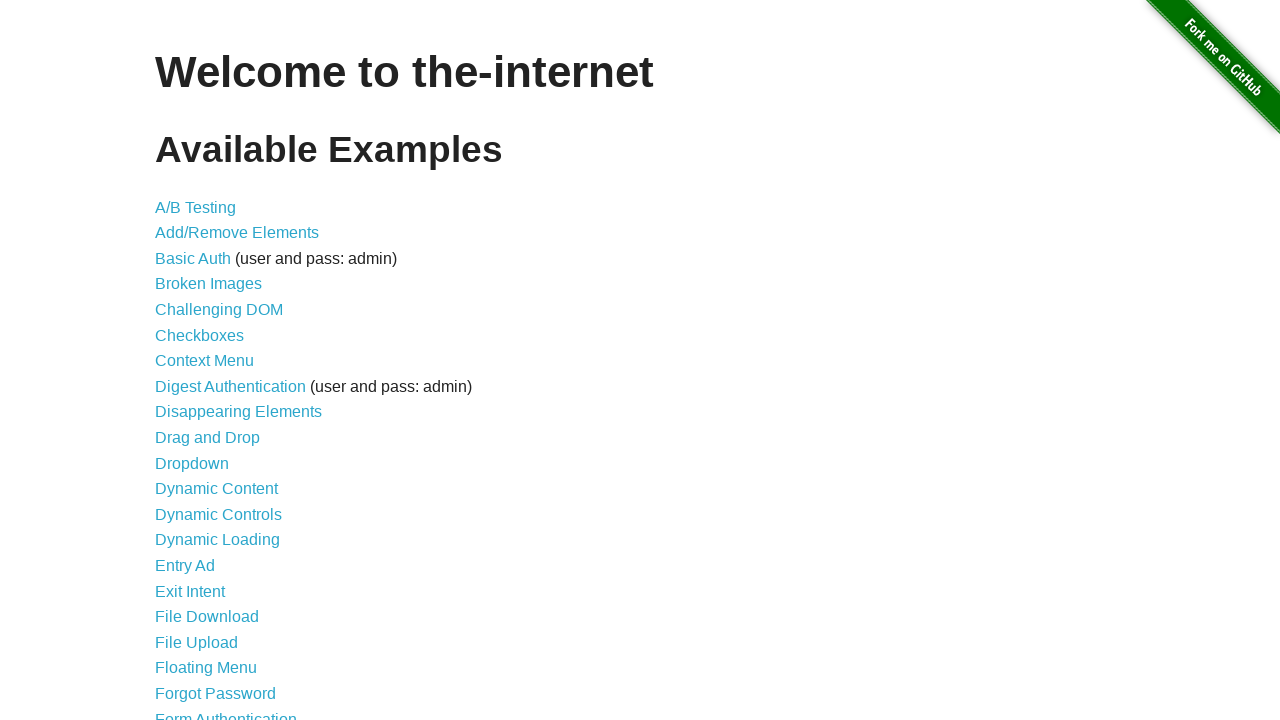

Navigated to A/B test page
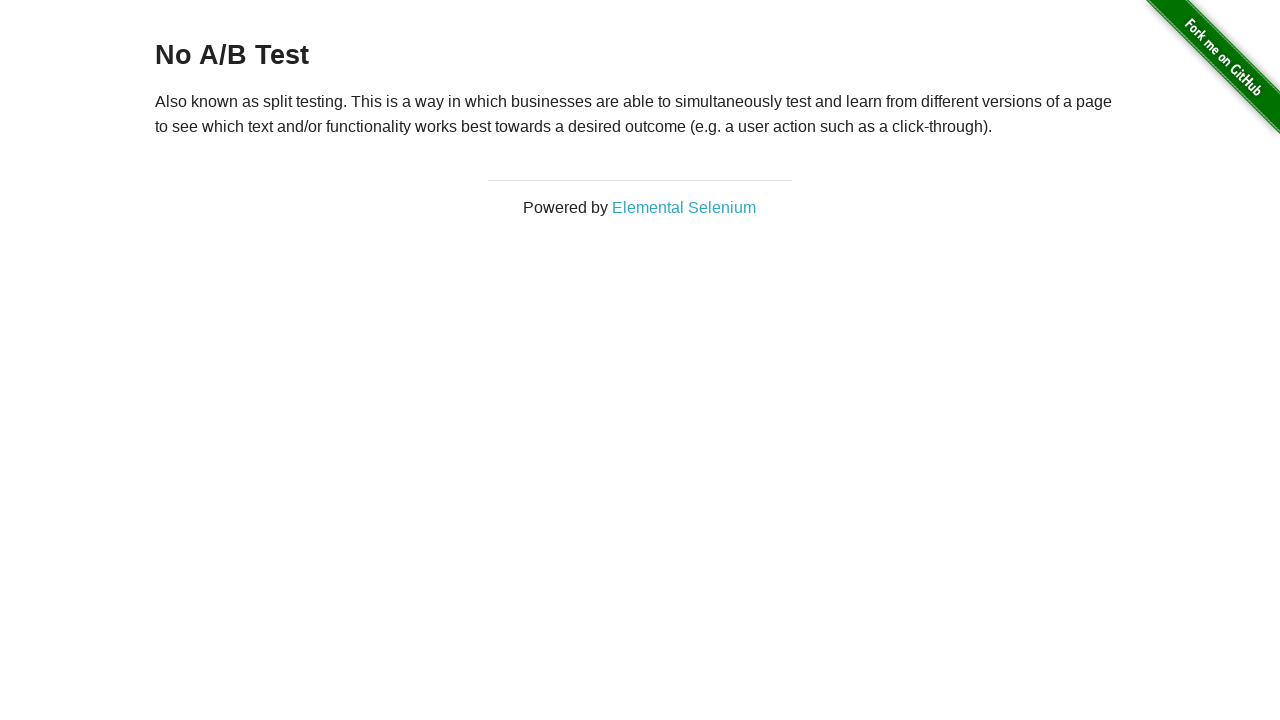

Waited for h3 heading to load
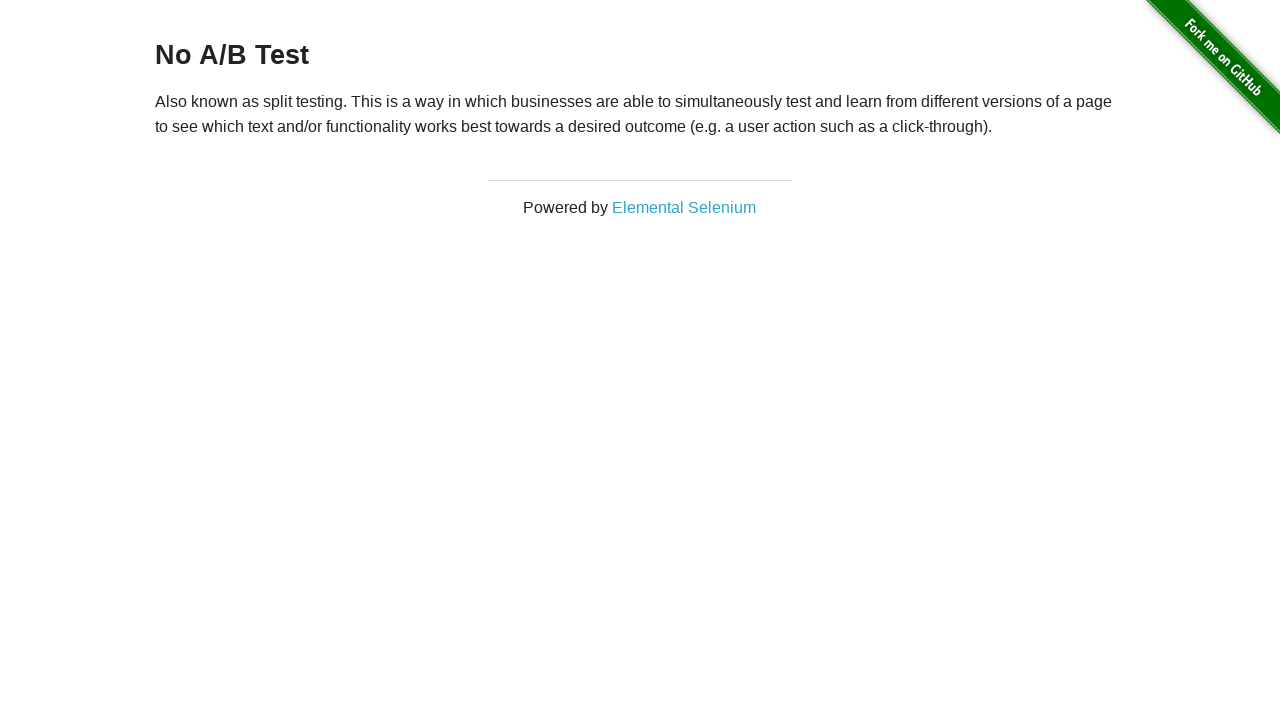

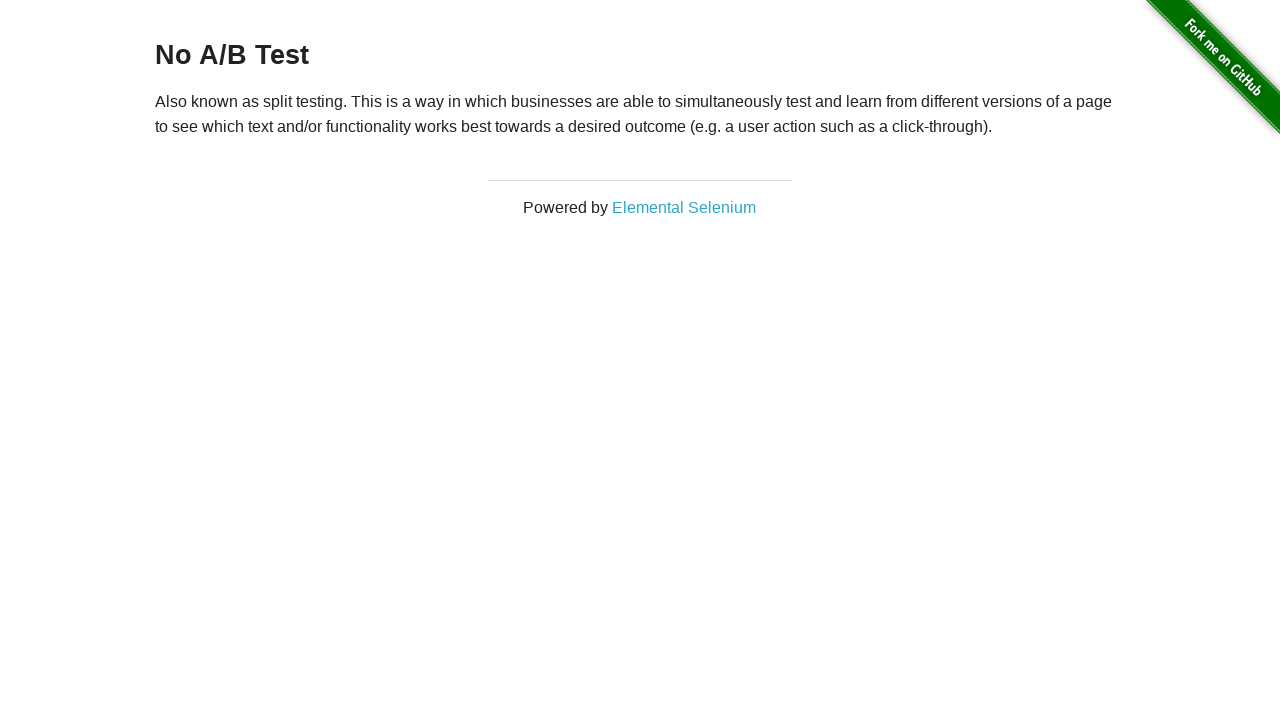